Tests clicking a button that triggers a JS Alert, accepting it, and verifying the result message

Starting URL: http://the-internet.herokuapp.com/javascript_alerts

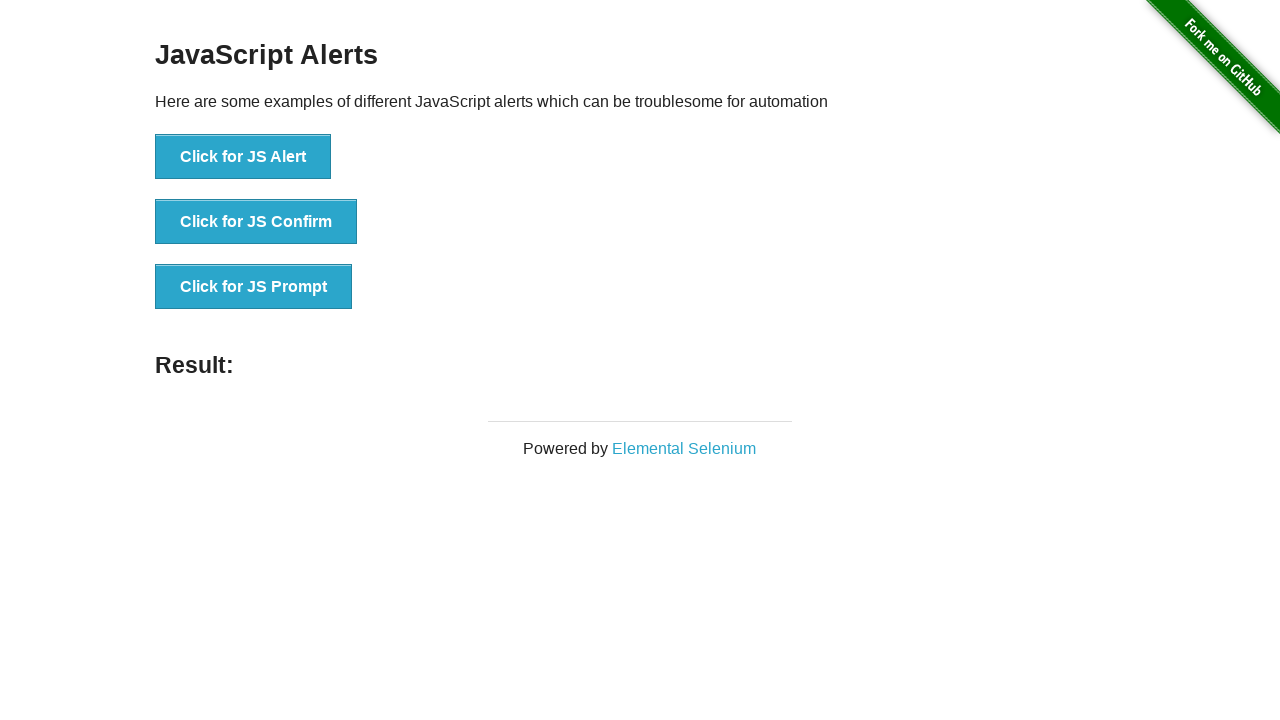

Clicked the JS Alert button at (243, 157) on xpath=//*[@id="content"]/div/ul/li[1]/button
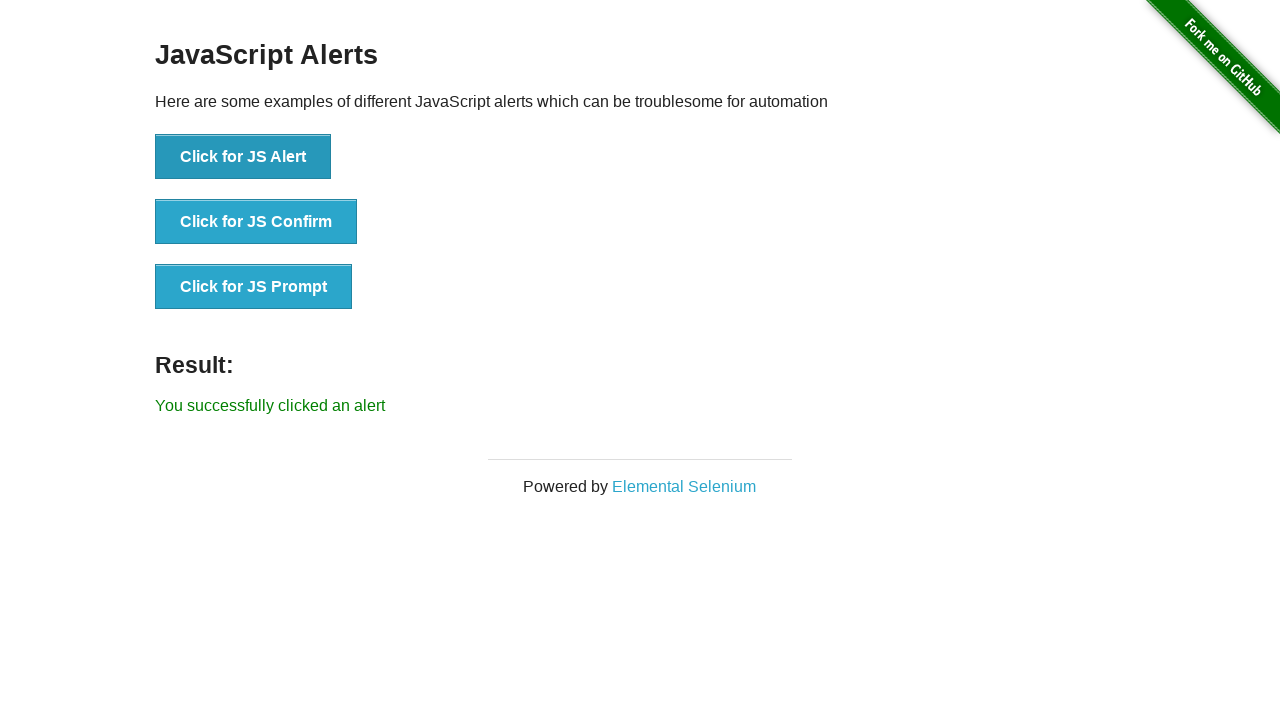

Set up dialog handler to accept alerts
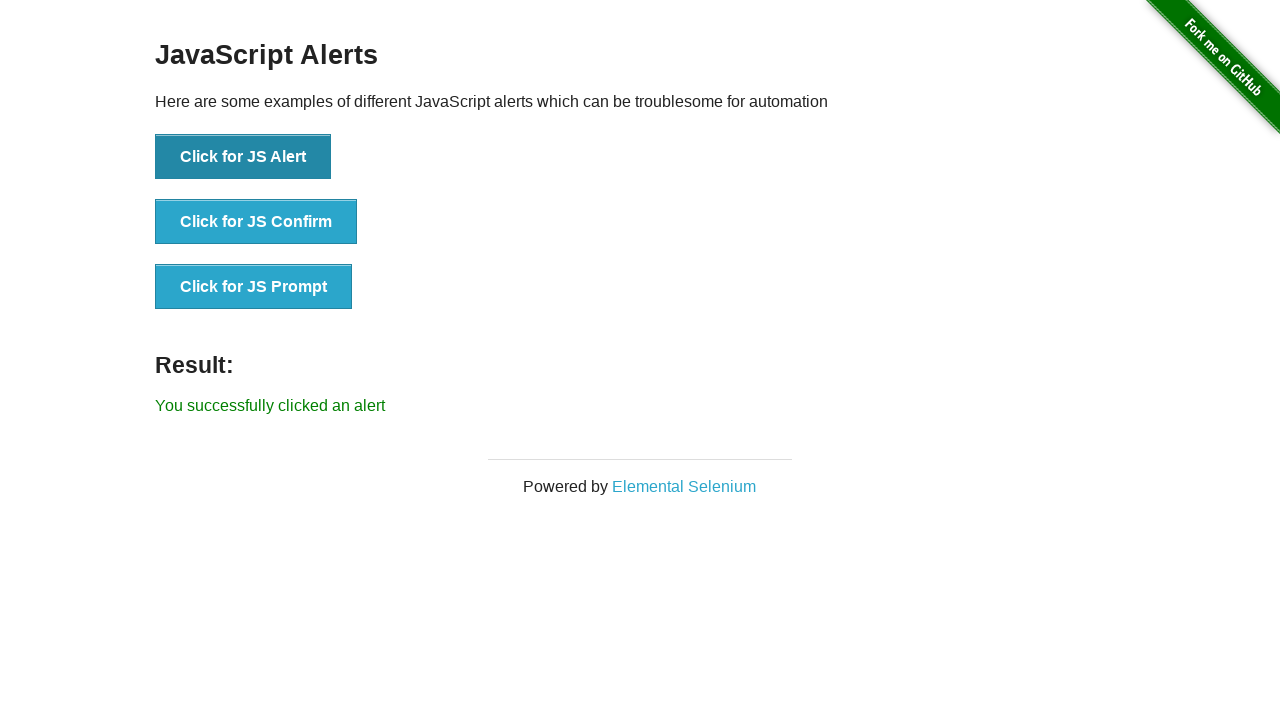

Result message element appeared after accepting alert
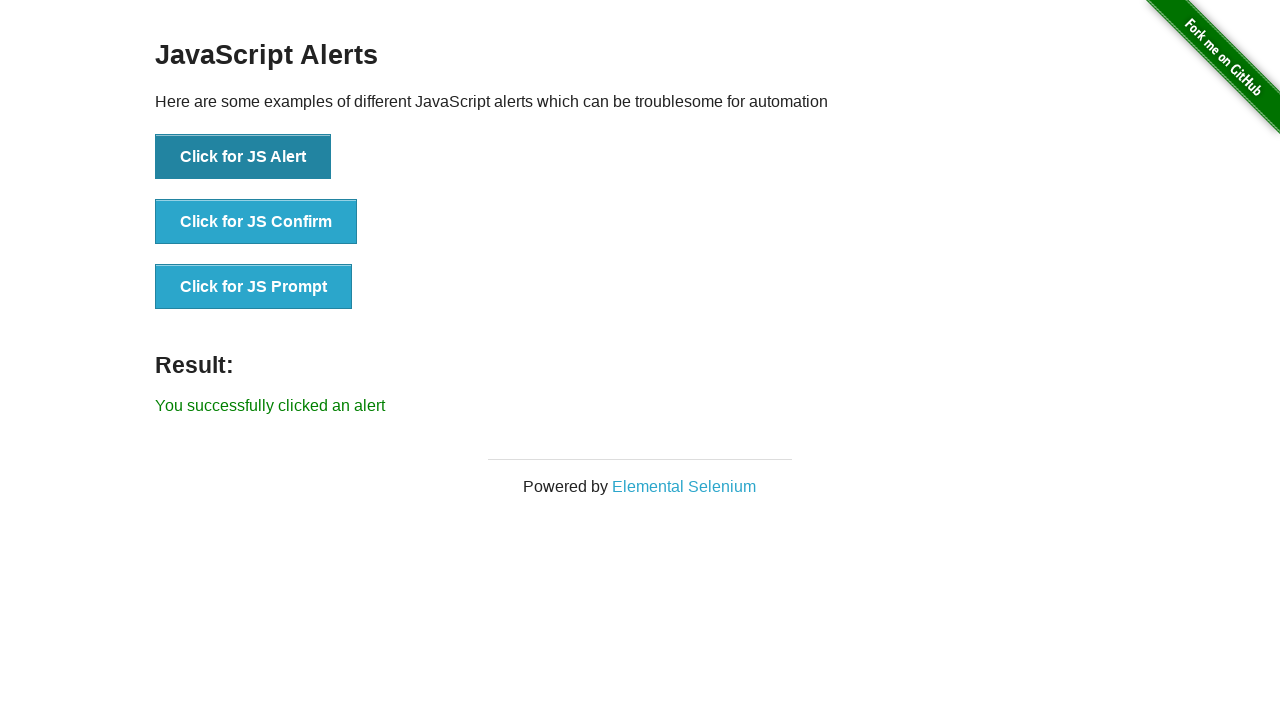

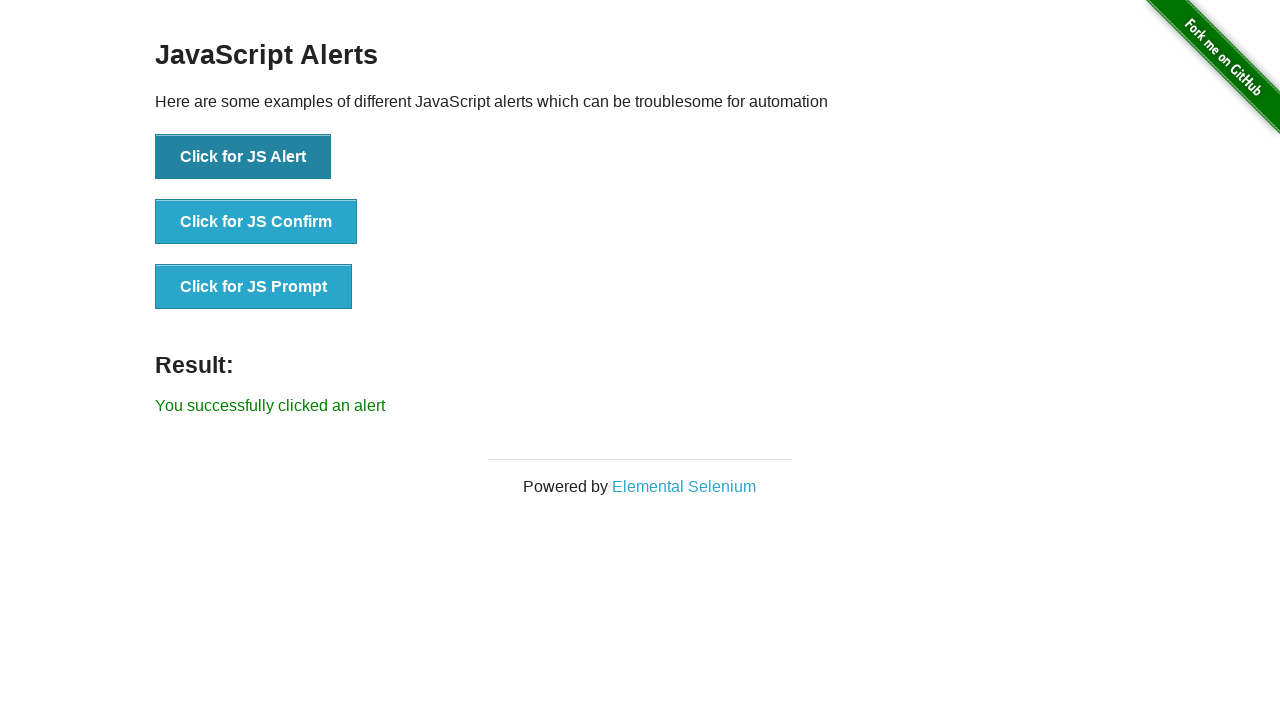